Tests keyboard input by typing text and using special keys like space and backspace

Starting URL: http://sahitest.com/demo/label.htm

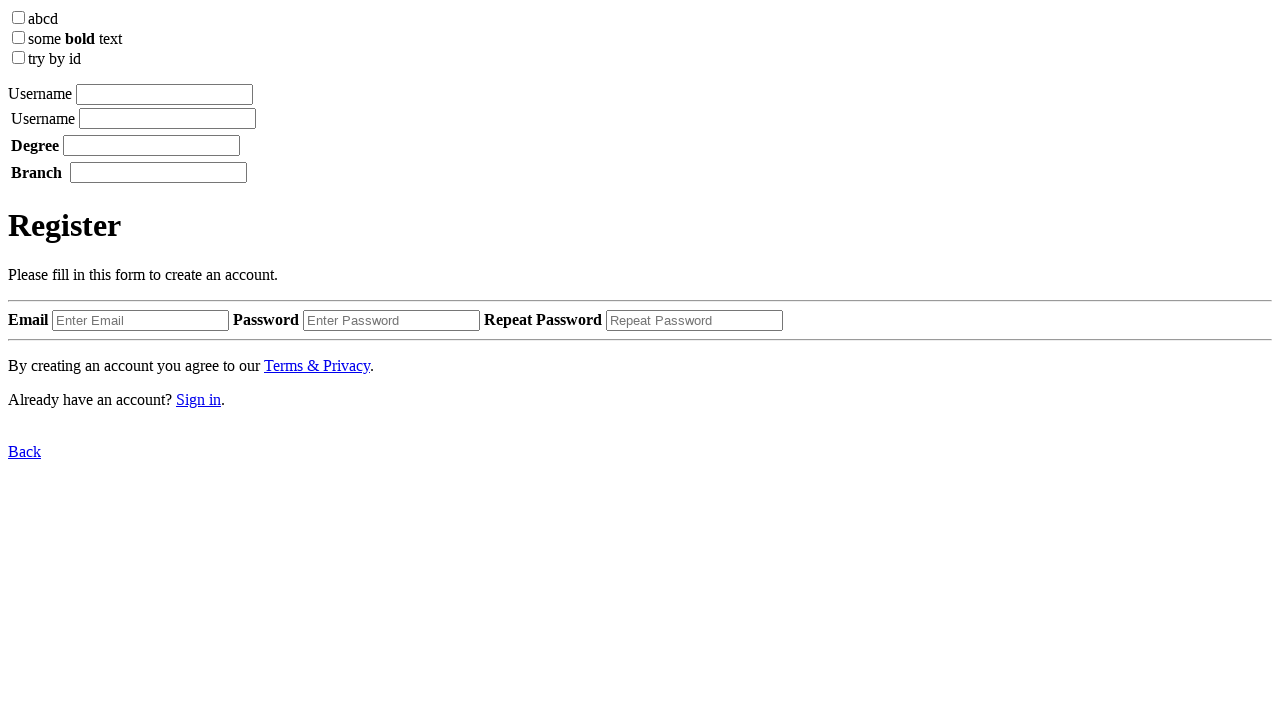

Clicked on the first input field at (164, 94) on xpath=/html/body/label[1]/input
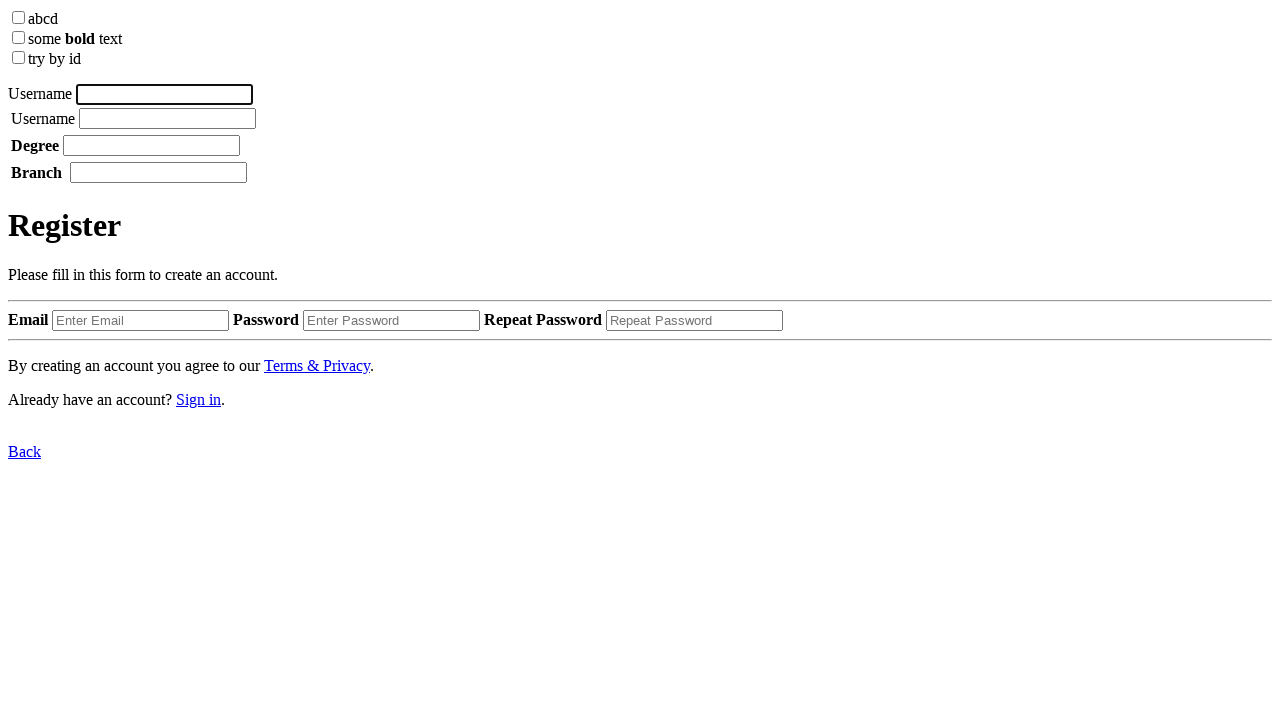

Typed 'Tom sd' using keyboard
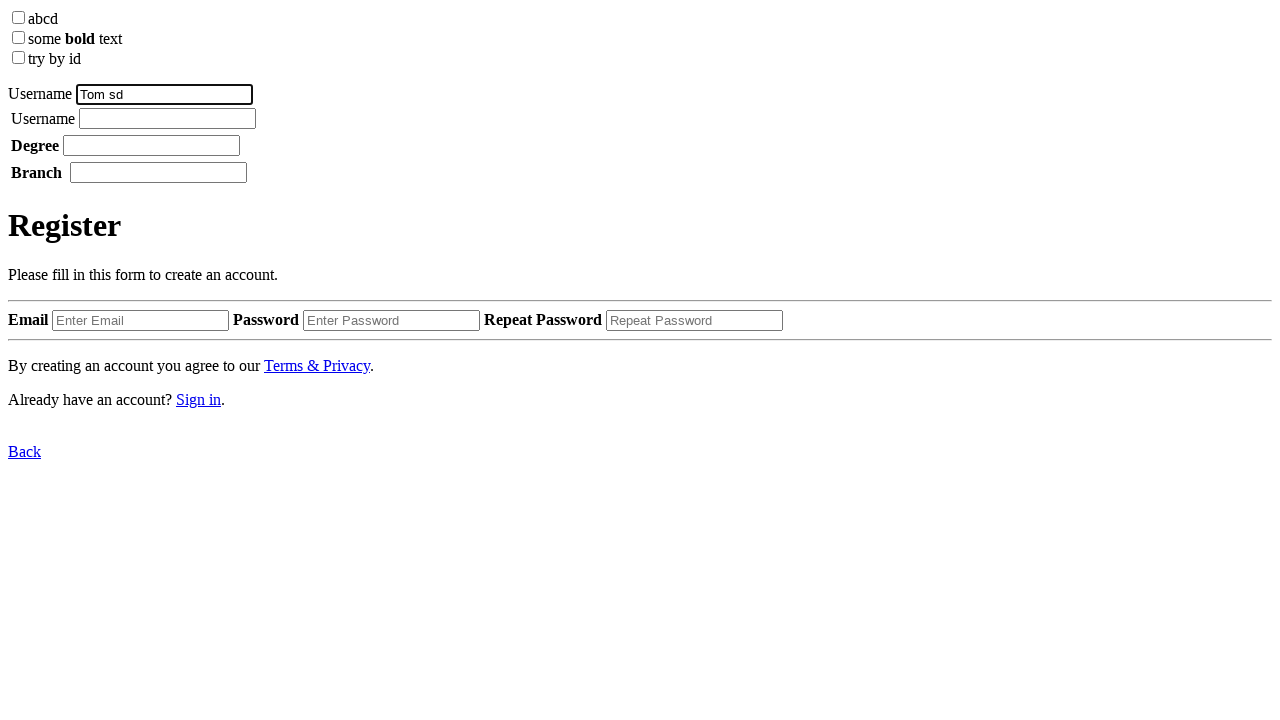

Pressed Backspace key to delete last character
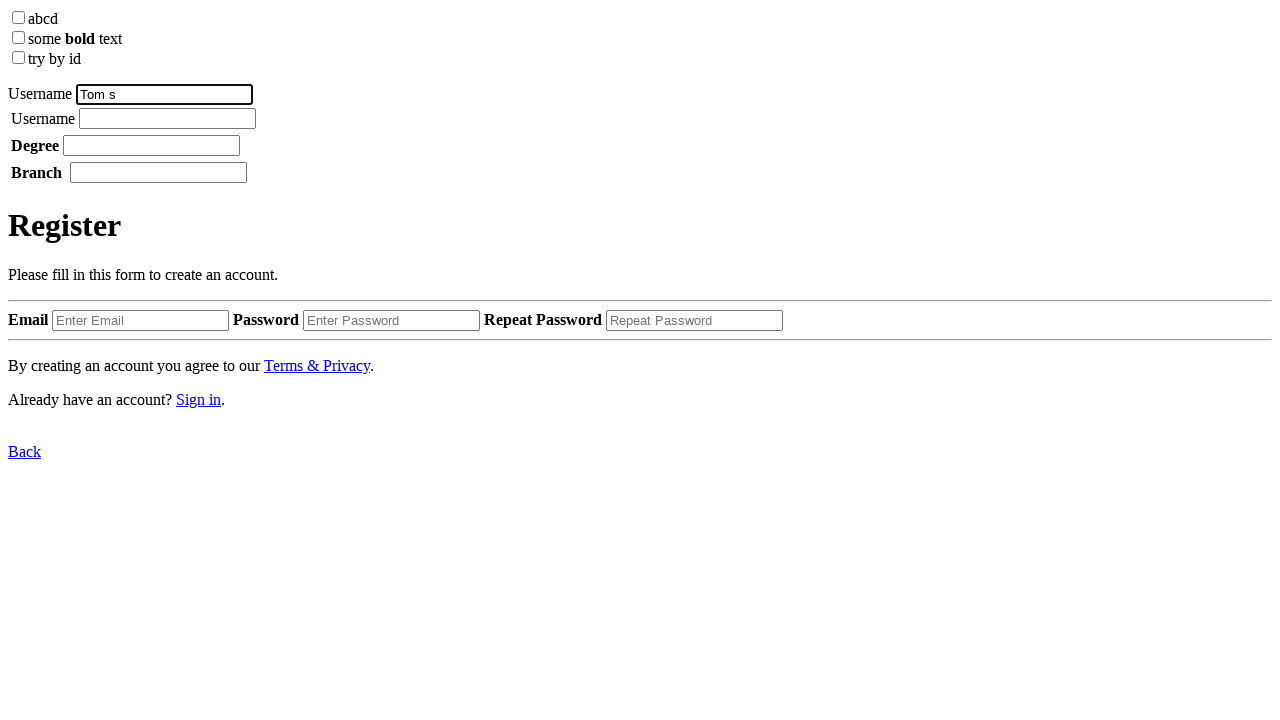

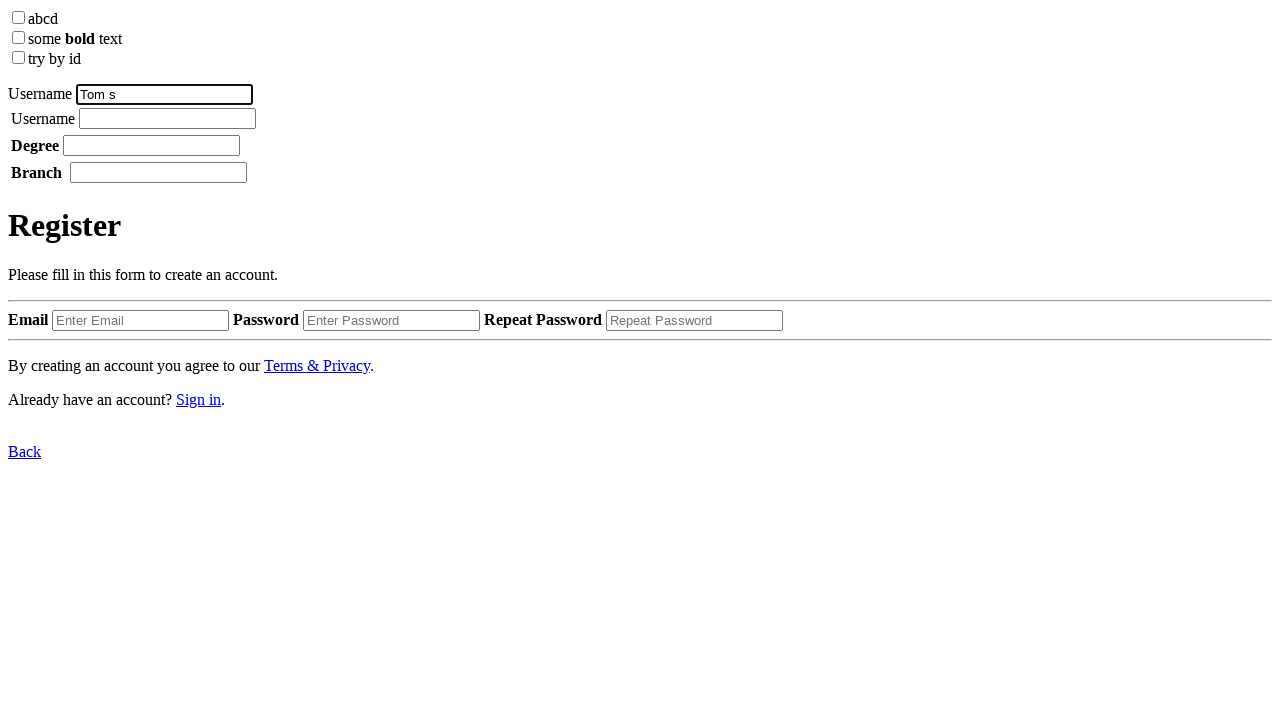